Tests registration form validation by entering an invalid phone number format and verifying the phone error message

Starting URL: https://alada.vn/tai-khoan/dang-ky.html

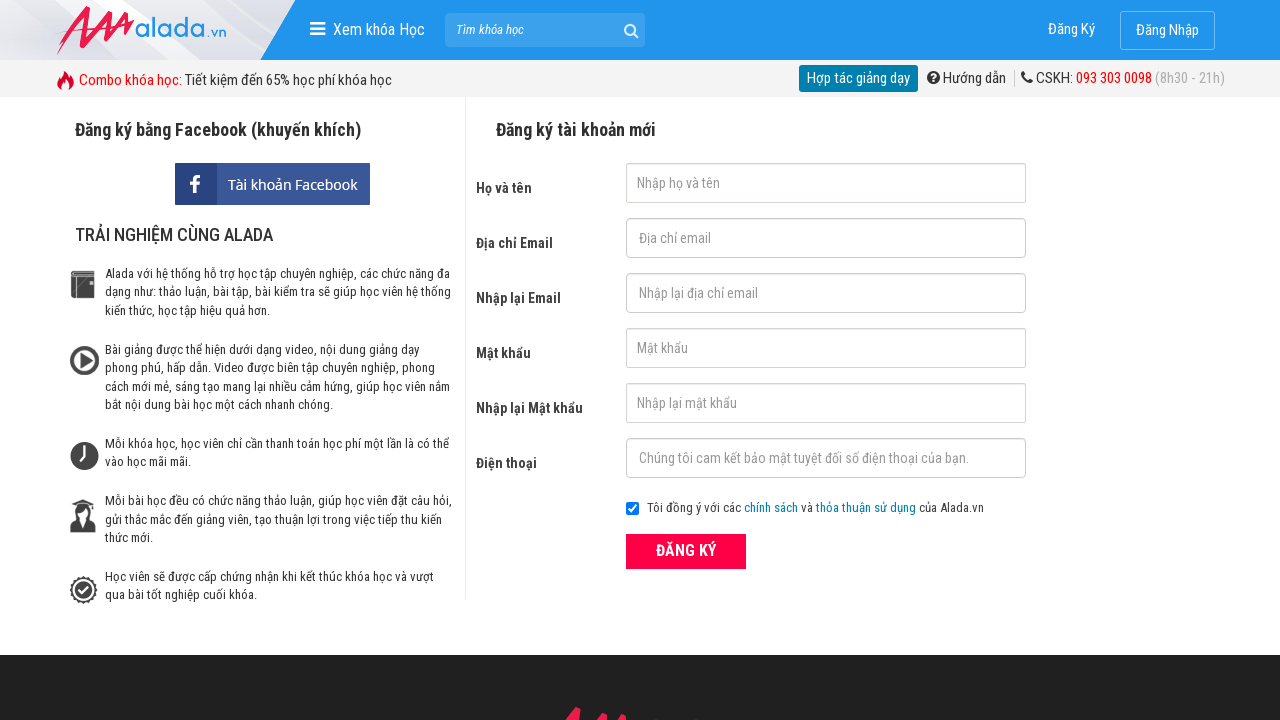

Filled first name field with 'John' on #txtFirstname
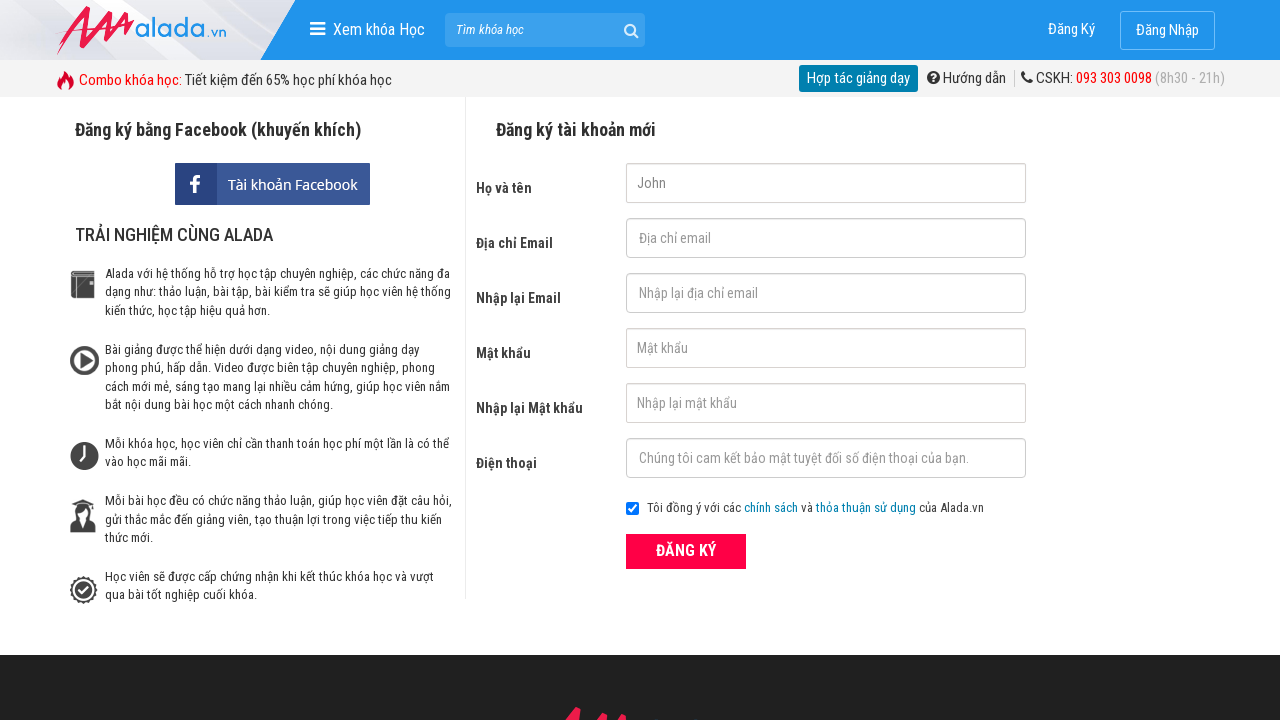

Filled email field with 'uyen@123' on #txtEmail
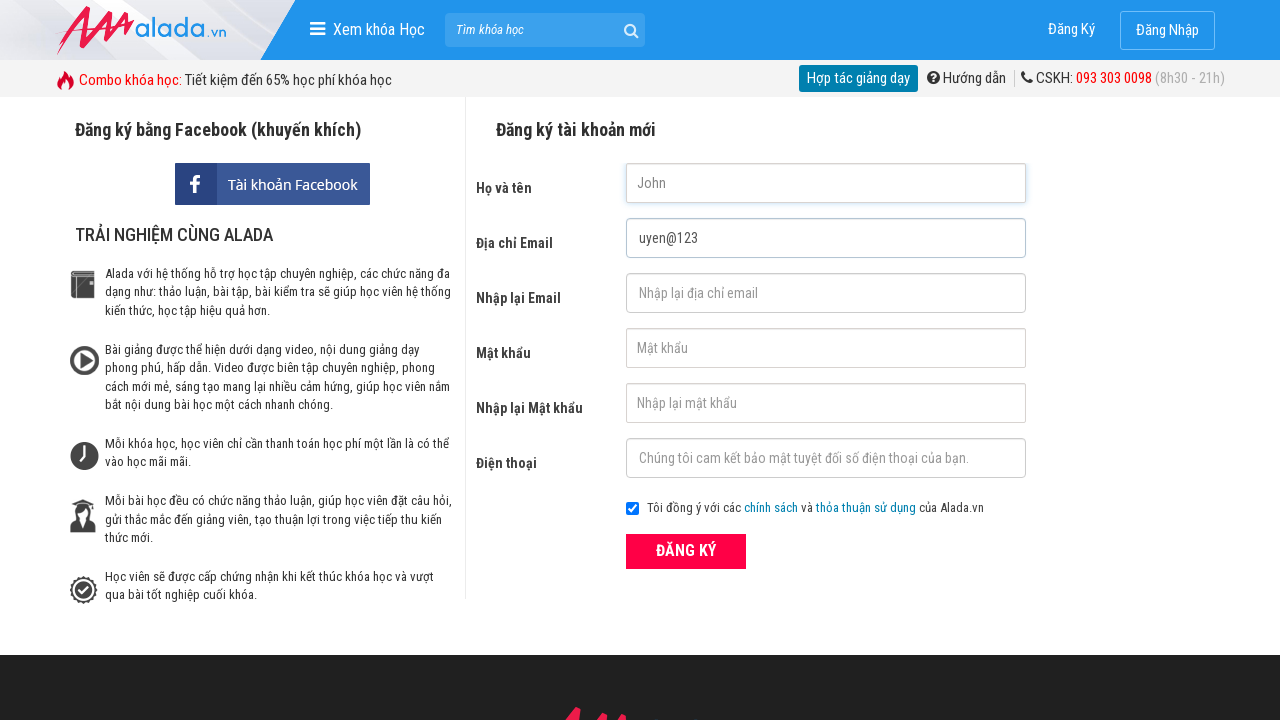

Filled confirm email field with 'uyen@123' on #txtCEmail
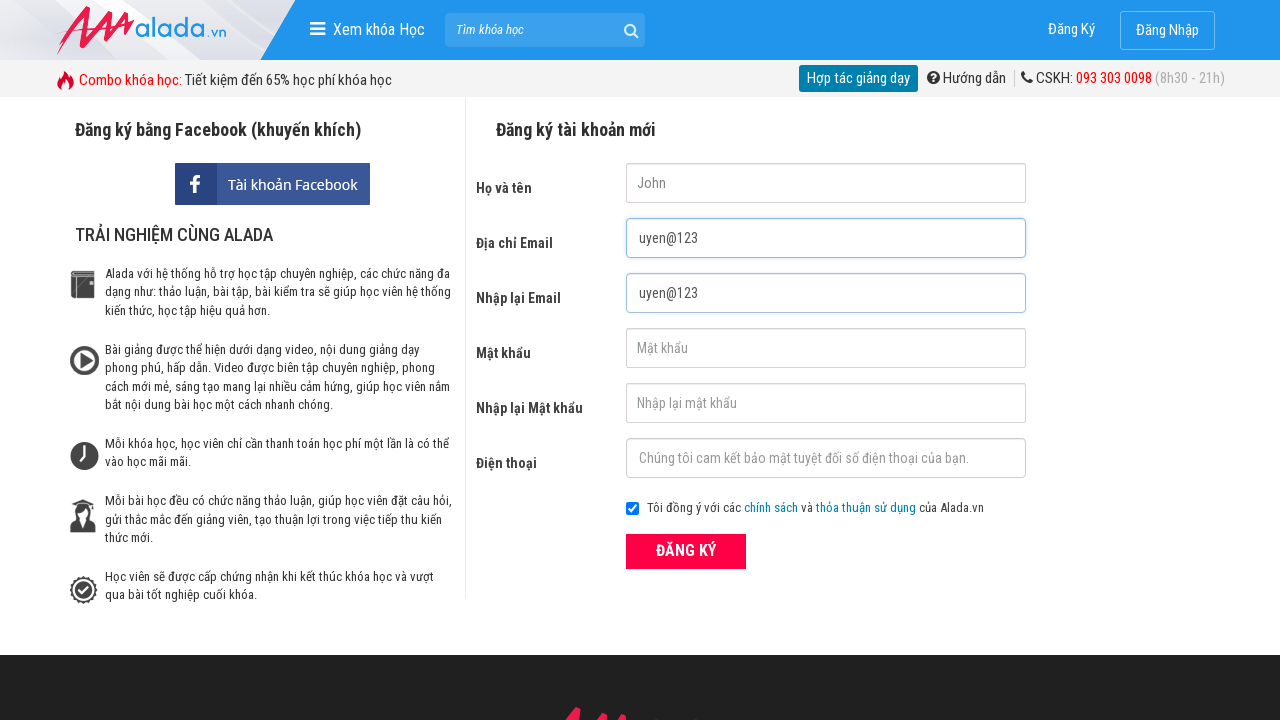

Filled password field with '123456' on #txtPassword
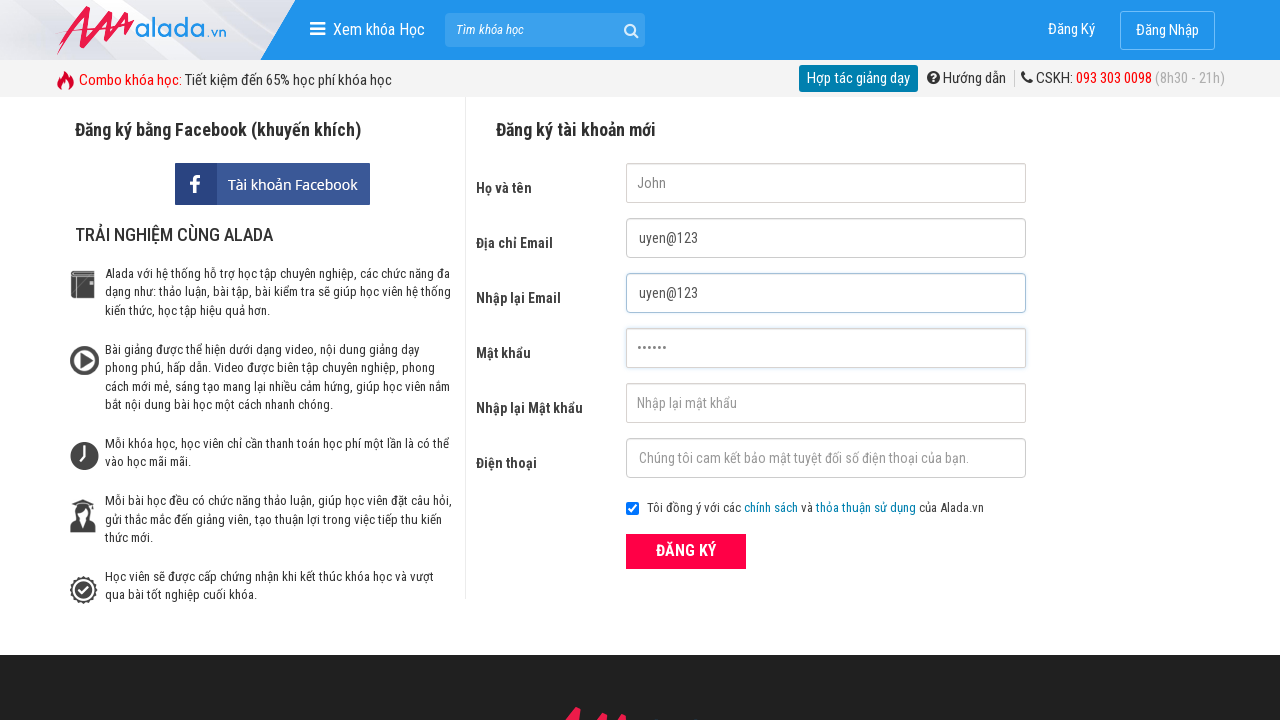

Filled confirm password field with '123456' on #txtCPassword
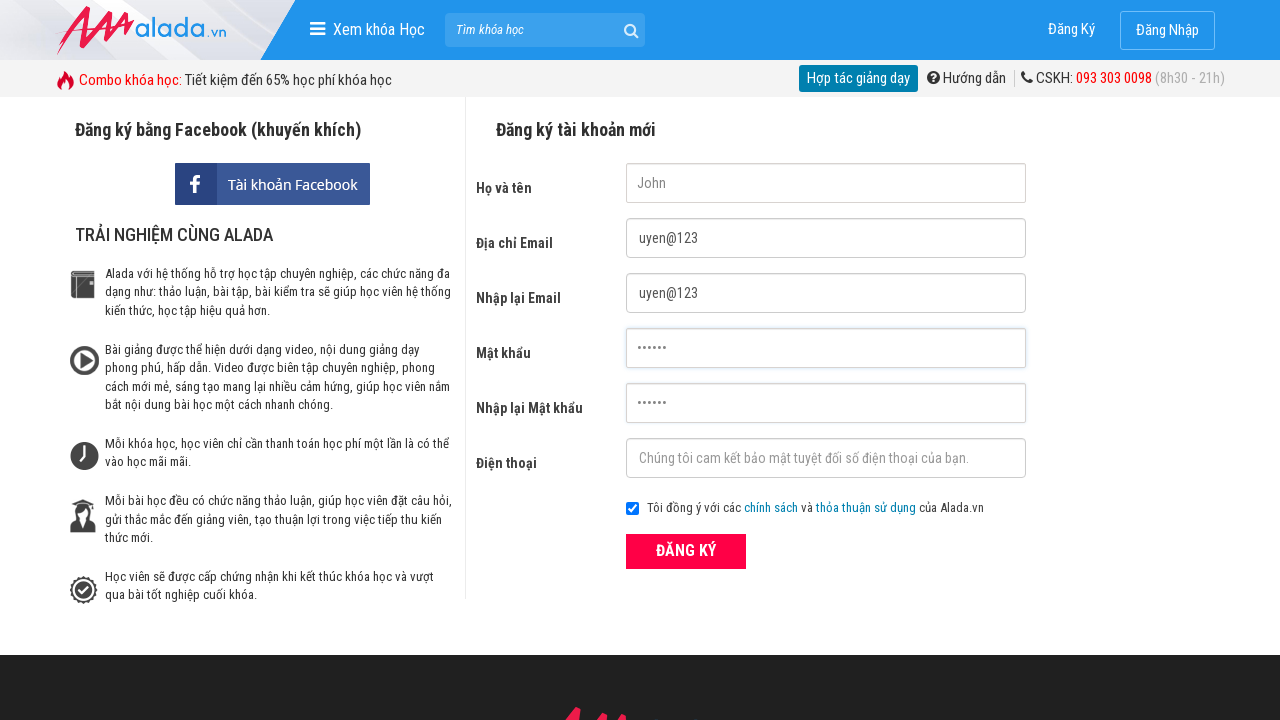

Filled phone field with invalid number '22' on #txtPhone
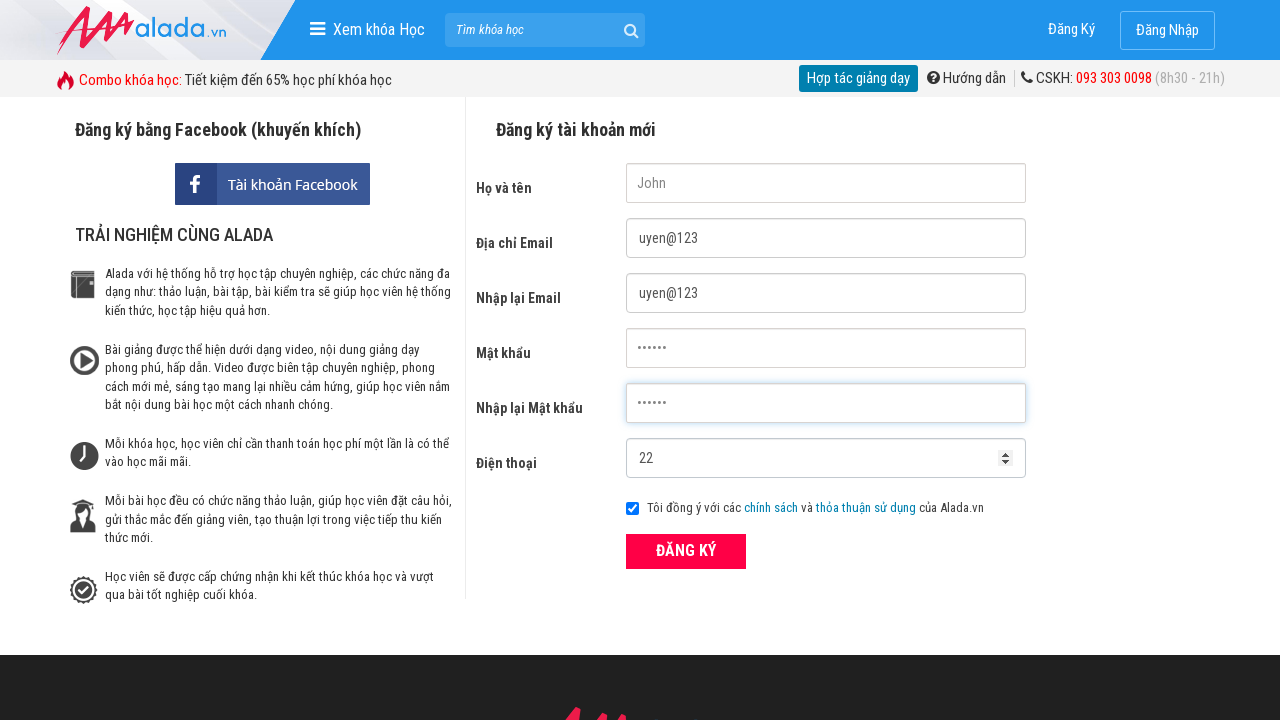

Clicked ĐĂNG KÝ (Register) button at (686, 551) on xpath=//form[@id='frmLogin']//button[text()='ĐĂNG KÝ']
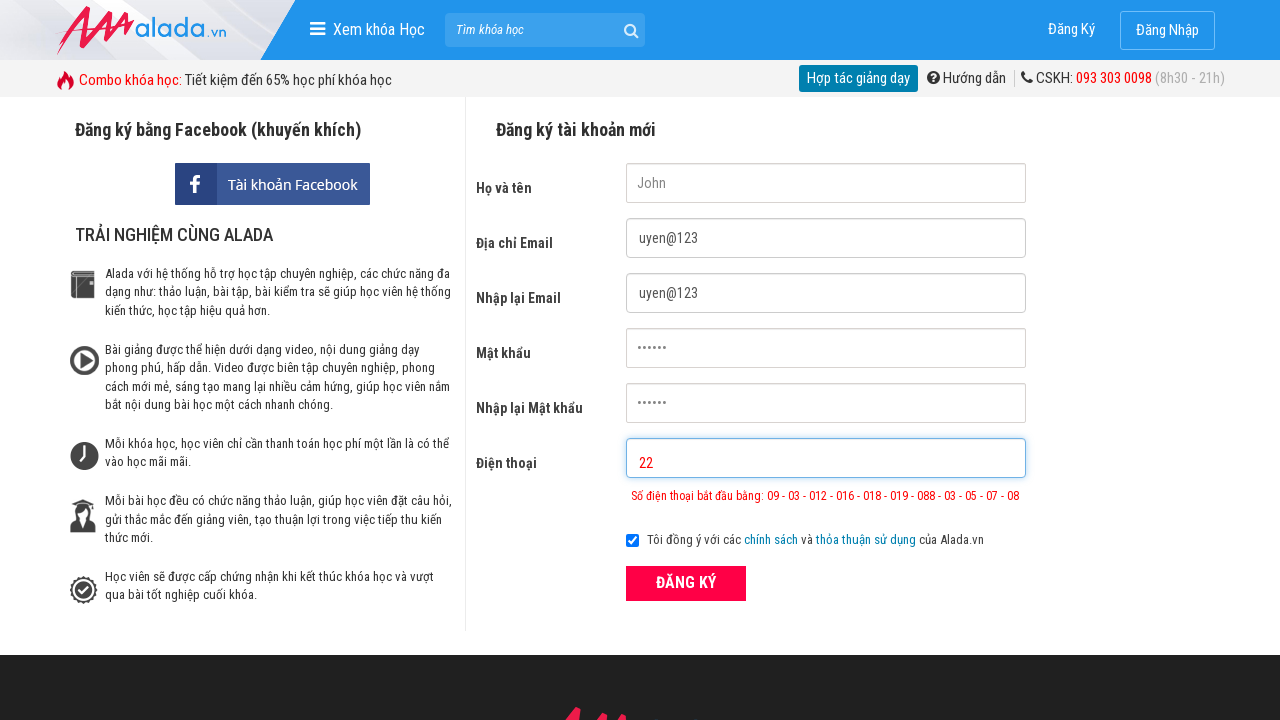

Phone error message displayed confirming invalid phone validation
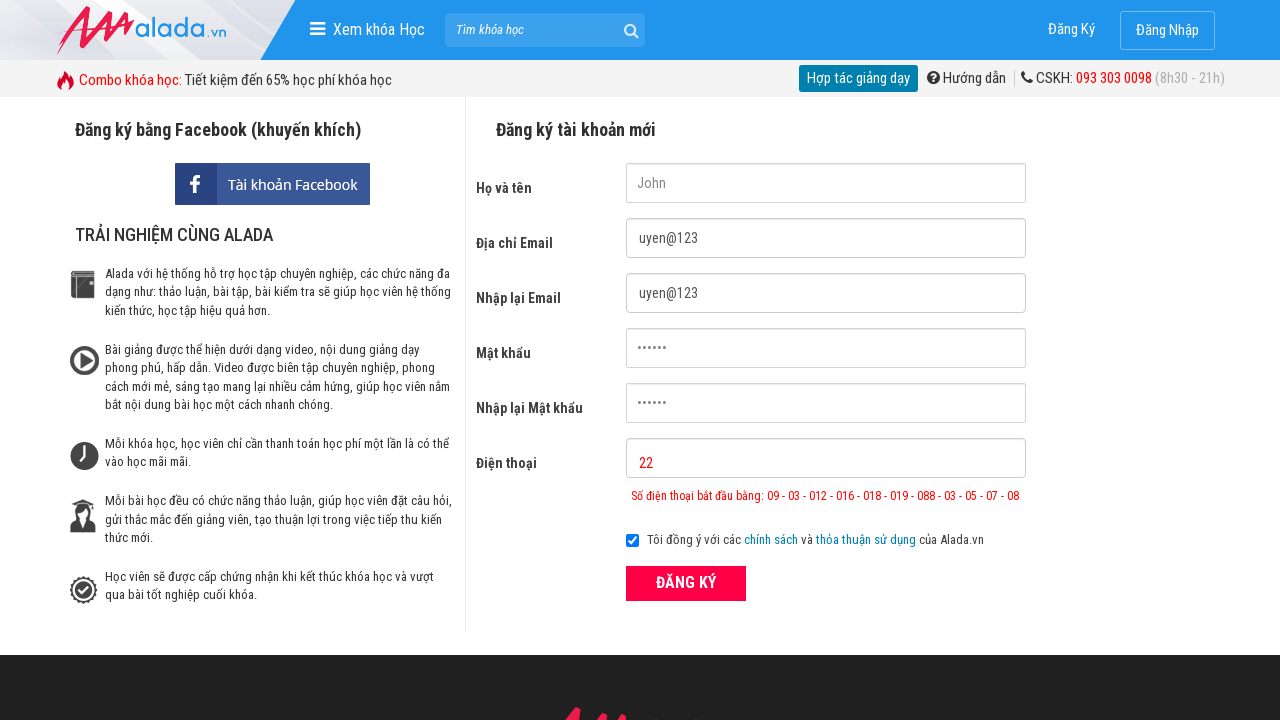

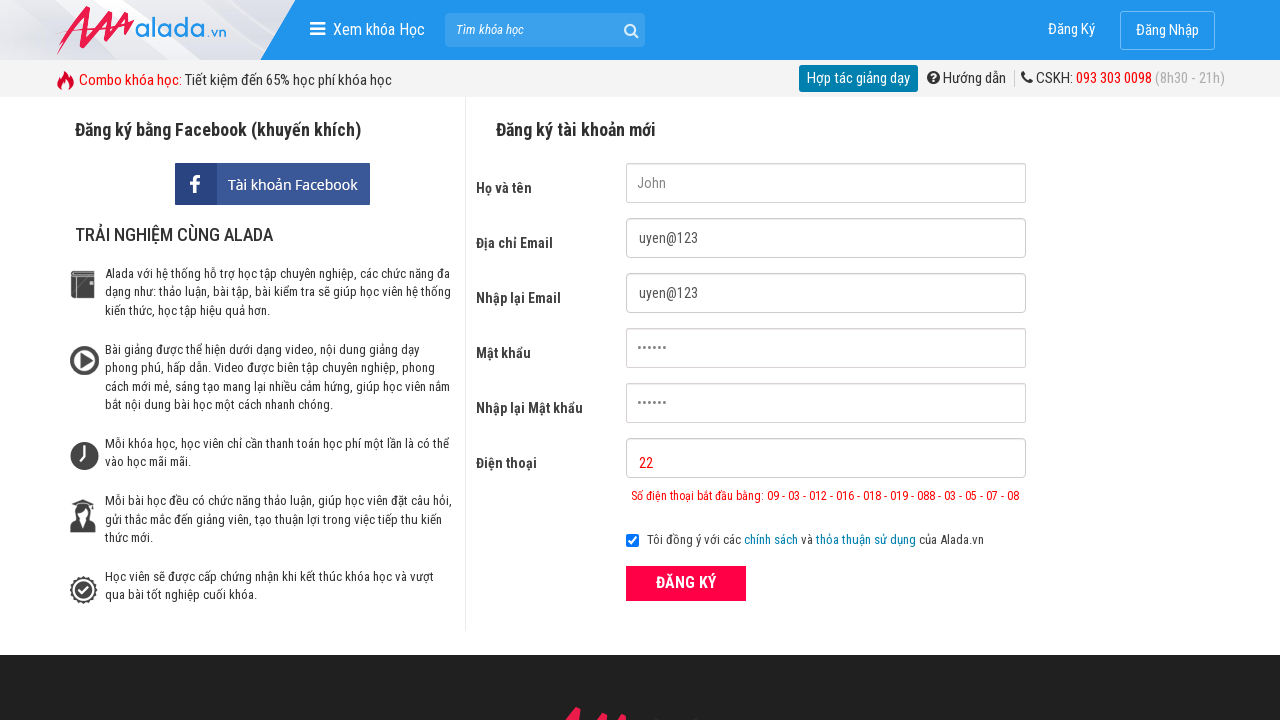